Tests opening a new browser tab, navigating to a different URL in the new tab, and verifying that two window handles exist.

Starting URL: https://the-internet.herokuapp.com/windows

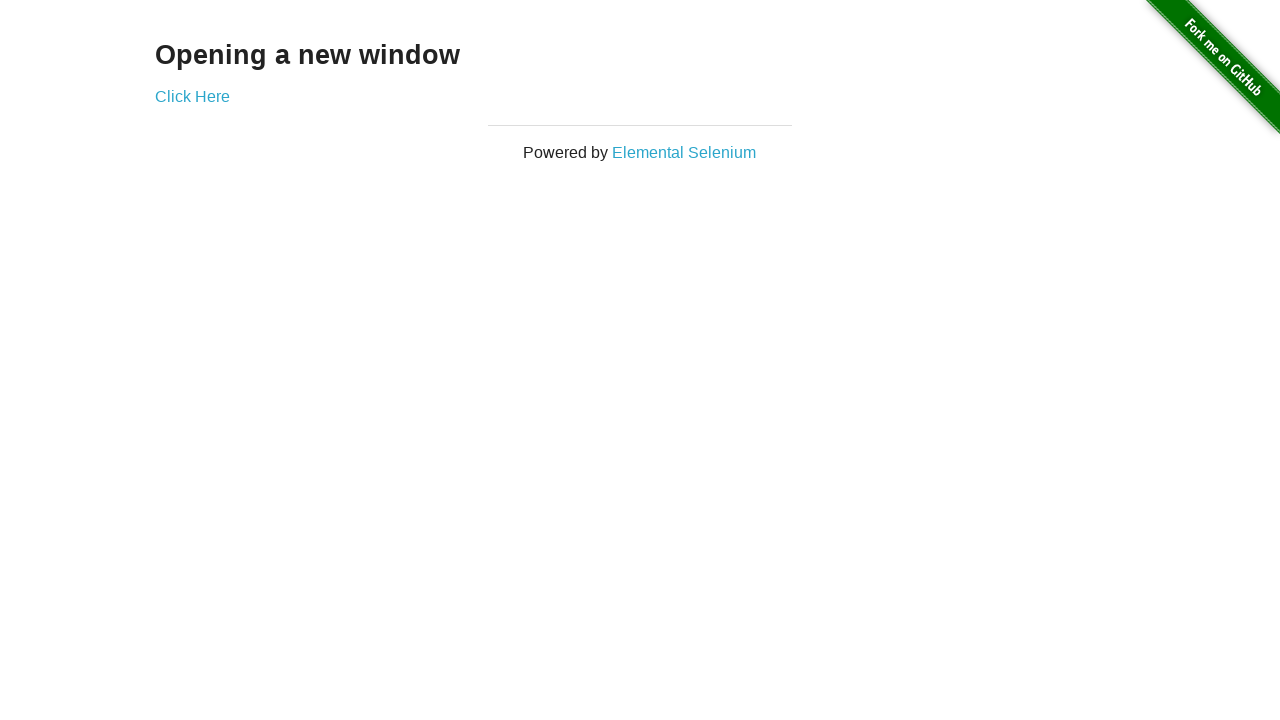

Opened a new browser tab
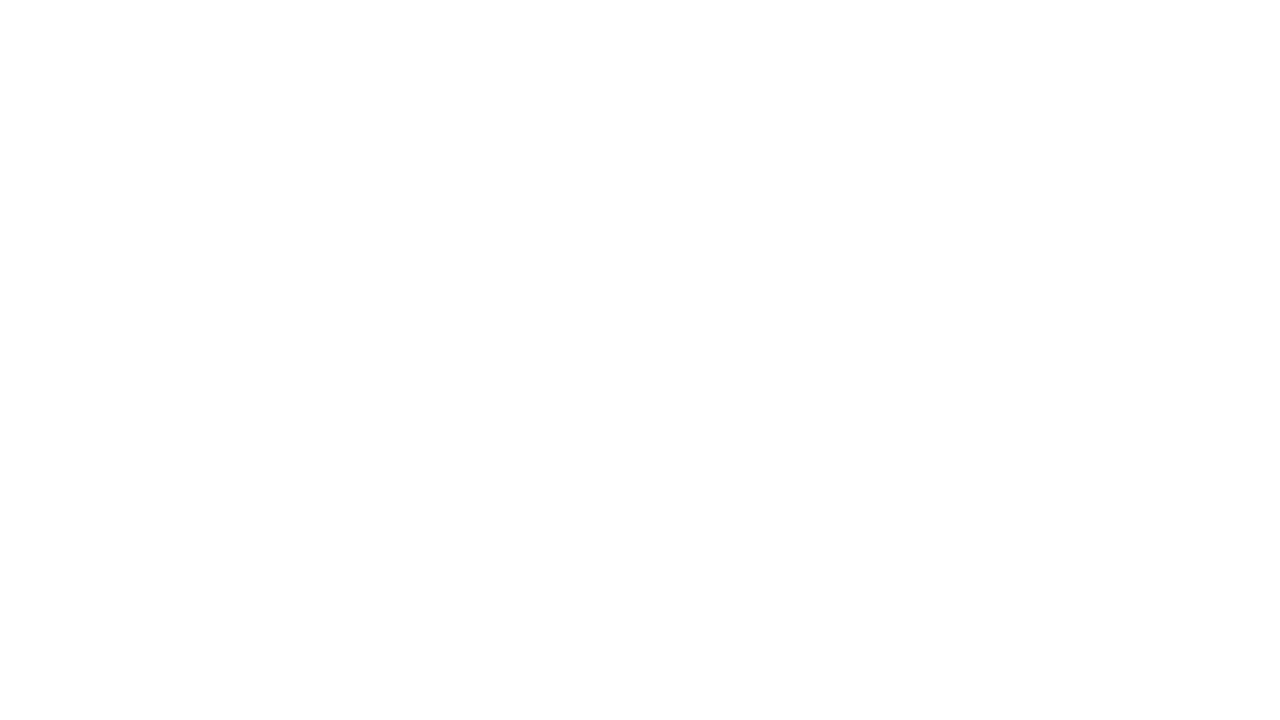

Navigated to https://the-internet.herokuapp.com/typos in new tab
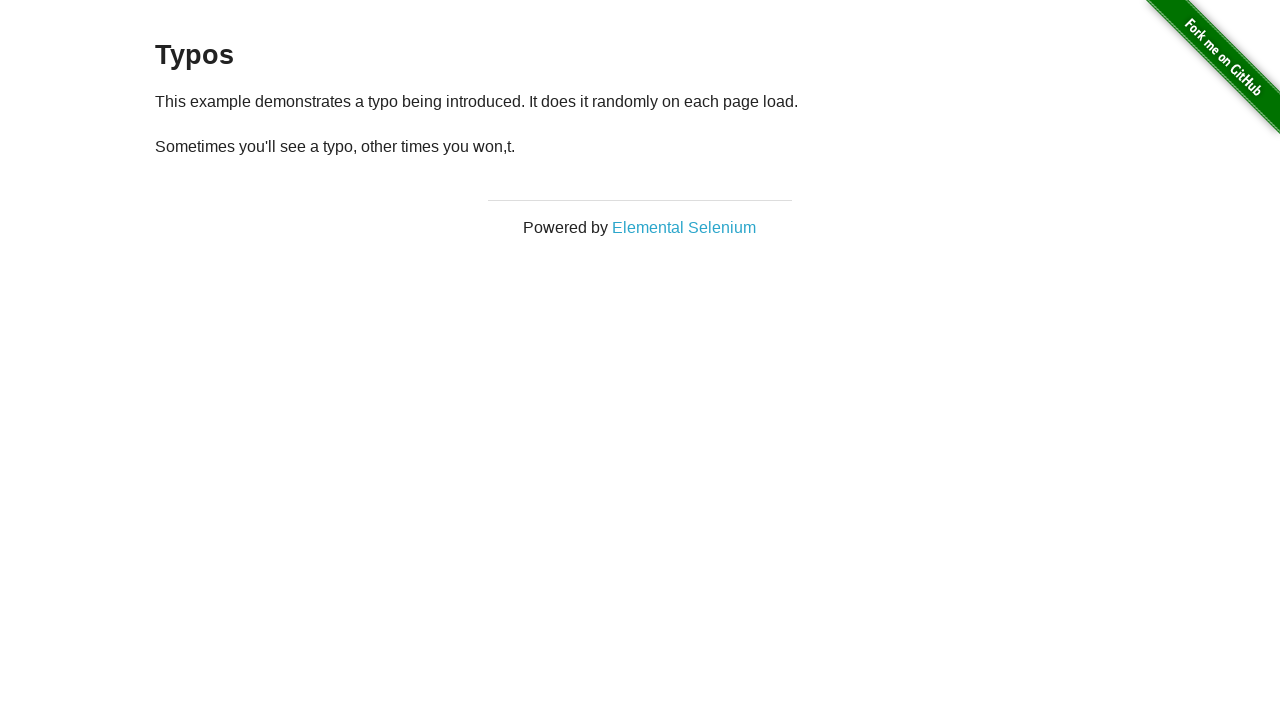

Verified that 2 browser tabs are open
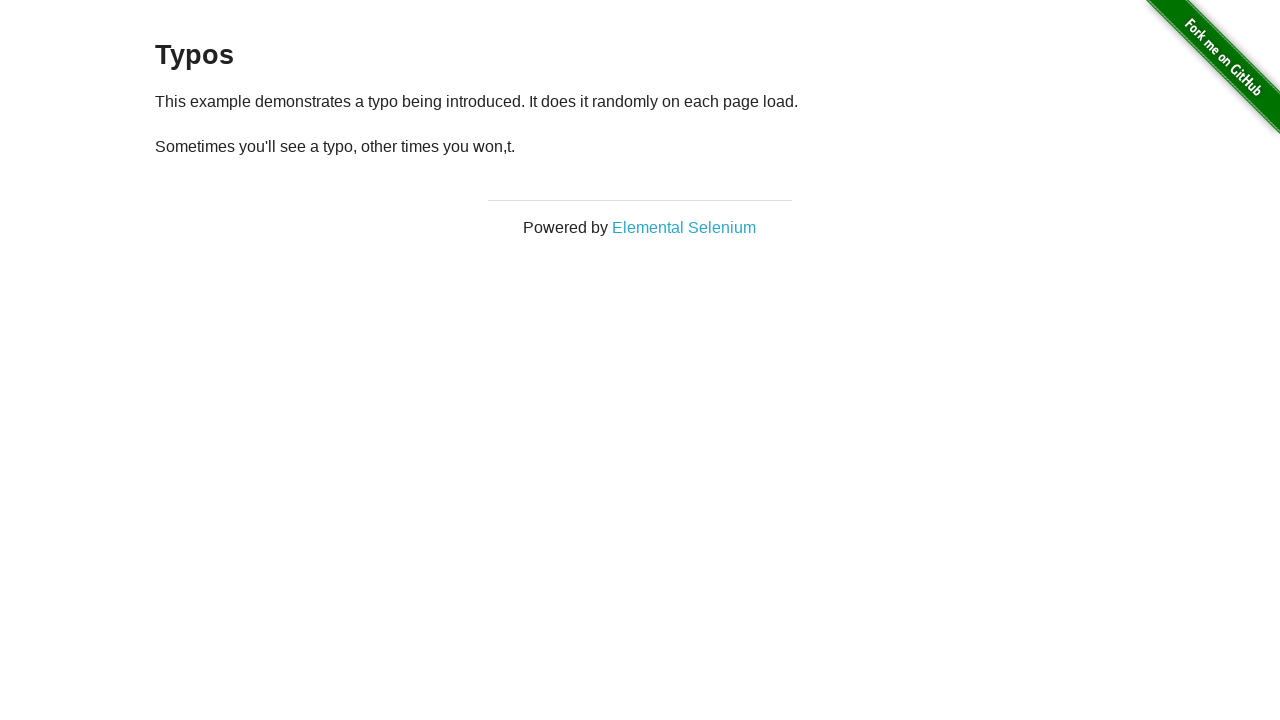

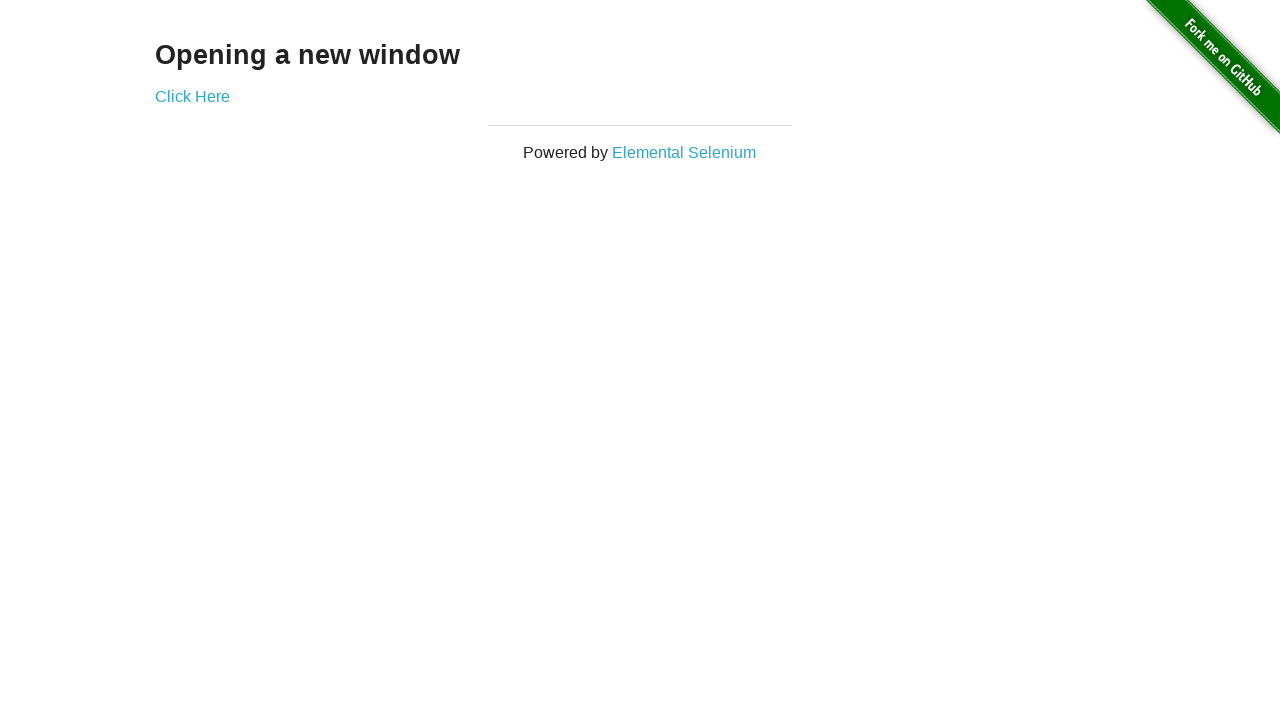